Tests checkbox functionality on TutorialsPoint practice page by navigating to the checkbox section, expanding hierarchical checkbox groups, and selecting various checkboxes at different levels.

Starting URL: https://www.tutorialspoint.com/selenium/practice/text-box.php

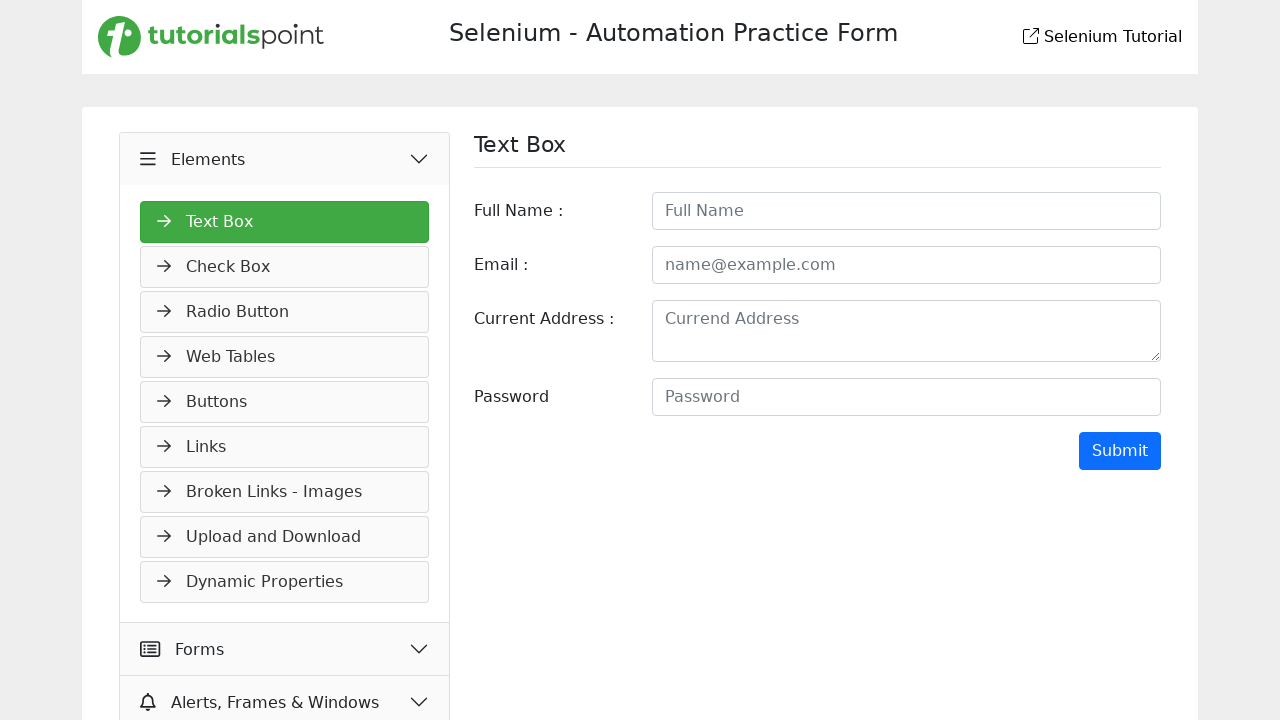

Clicked on checkbox section in navigation menu at (285, 267) on xpath=//*[@id='navMenus']/li[2]/a
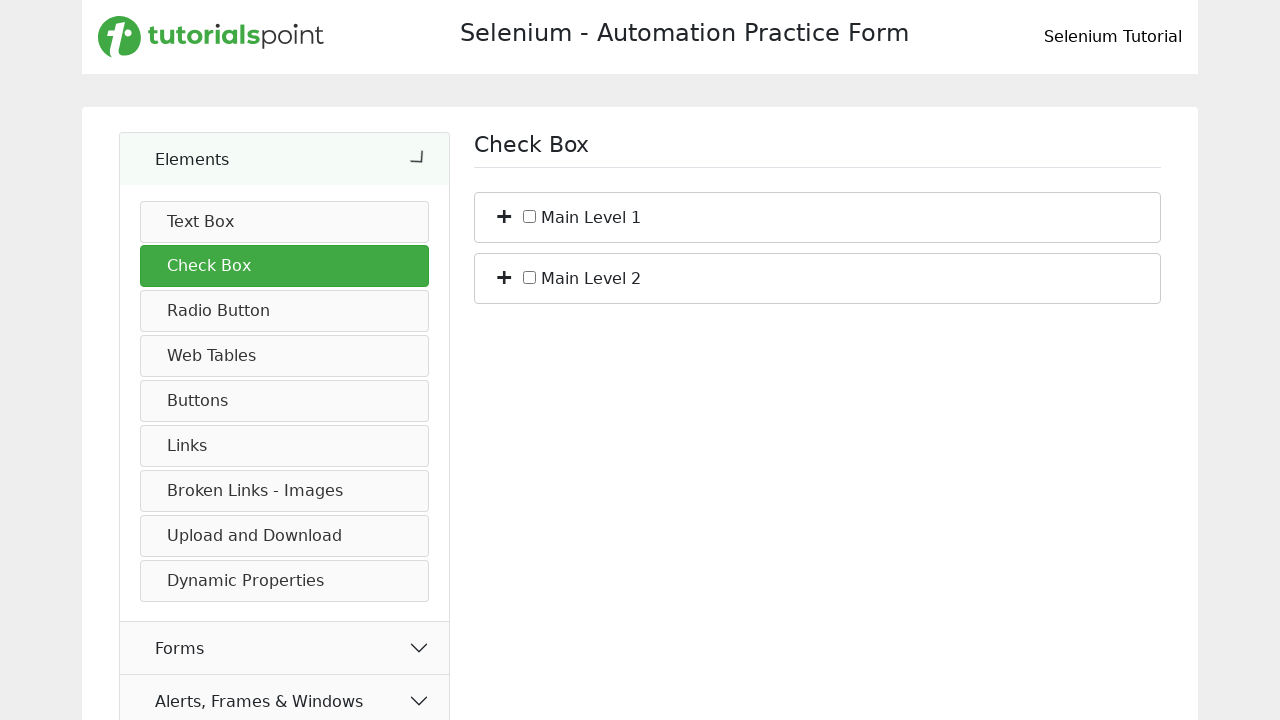

Expanded Main level 1 checkbox section at (504, 215) on xpath=//*[@id='bs_1']/span[1]
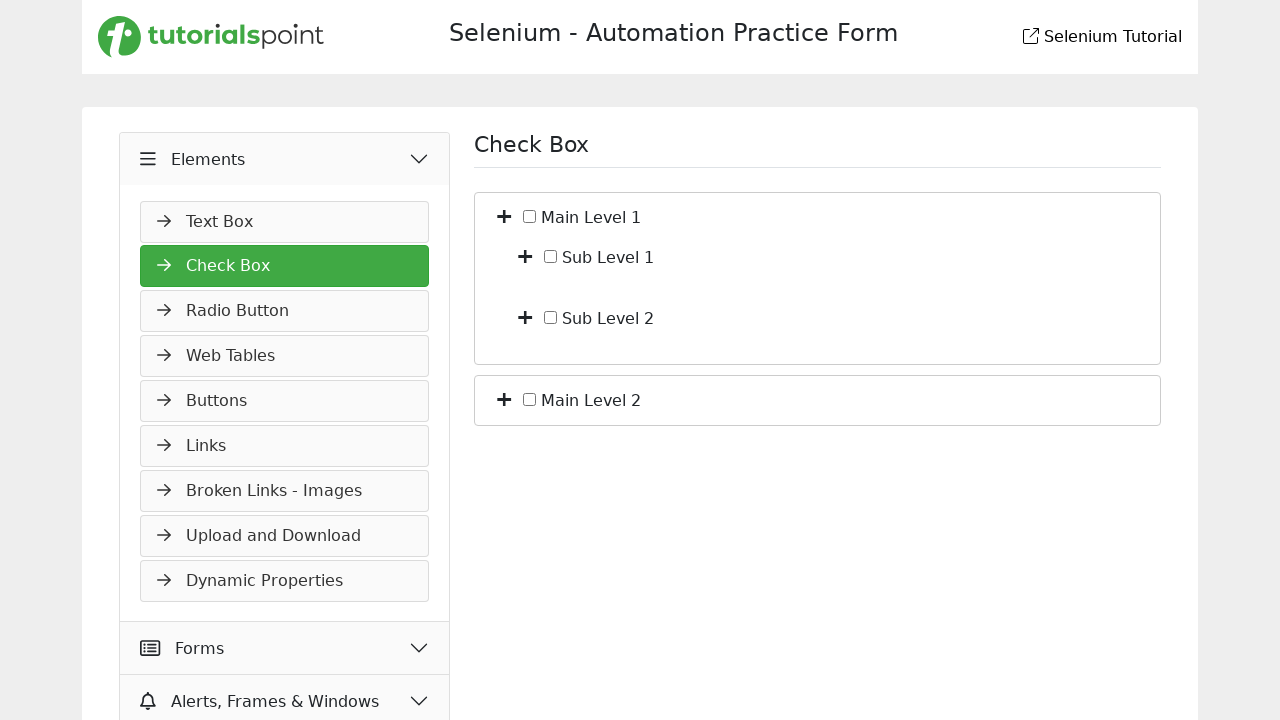

Selected sub level 2 checkbox at (551, 317) on #c_bf_2
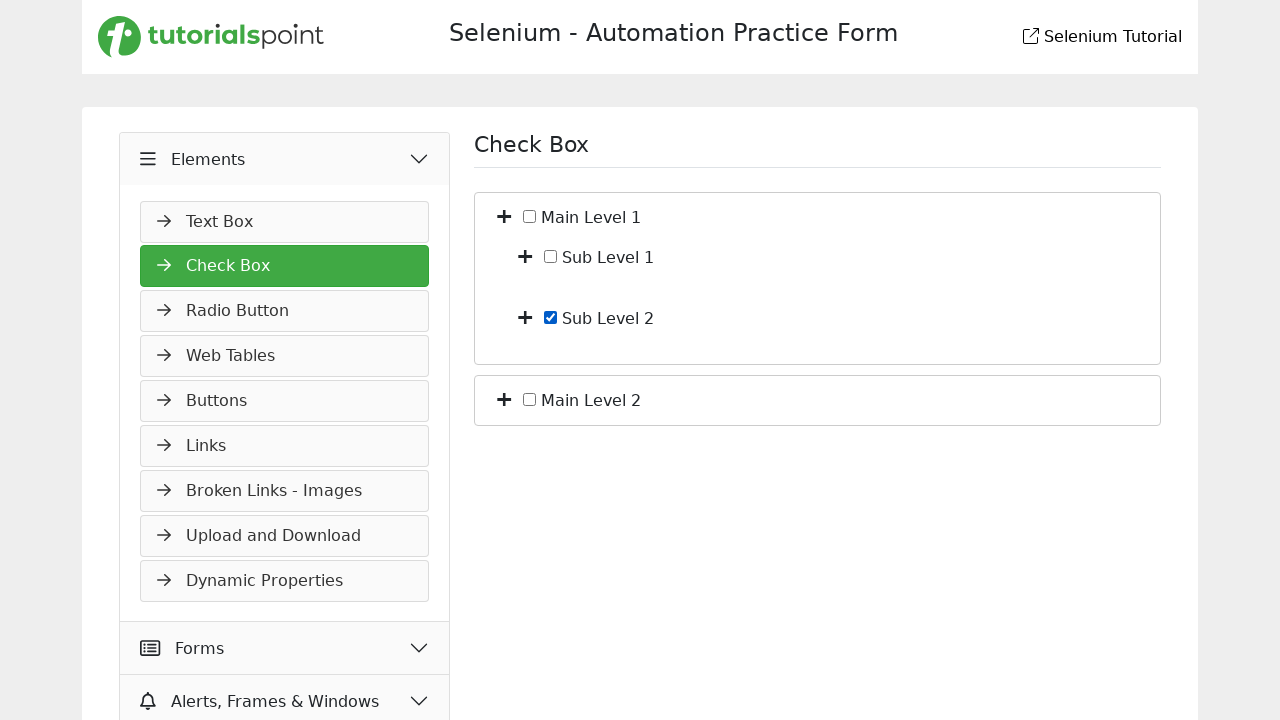

Expanded Main level 2 checkbox section at (504, 398) on xpath=//*[@id='bs_2']/span[1]
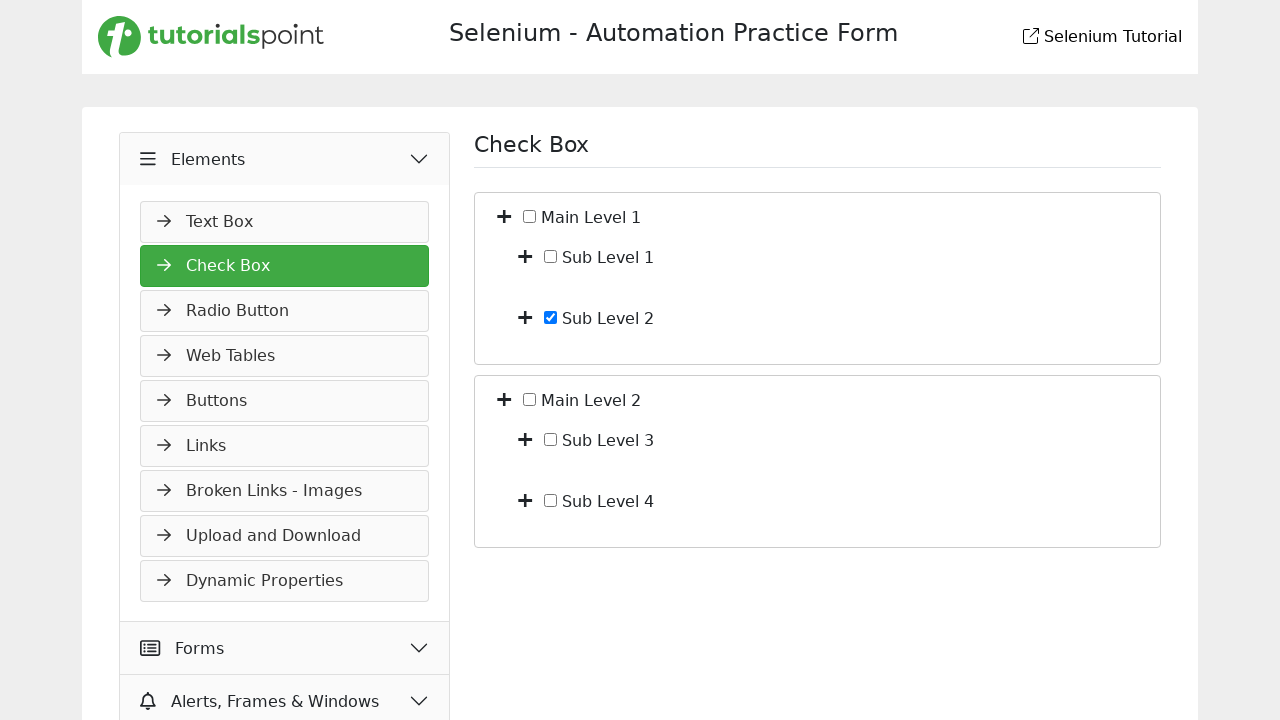

Selected sub level 4 checkbox at (551, 500) on #c_bf_4
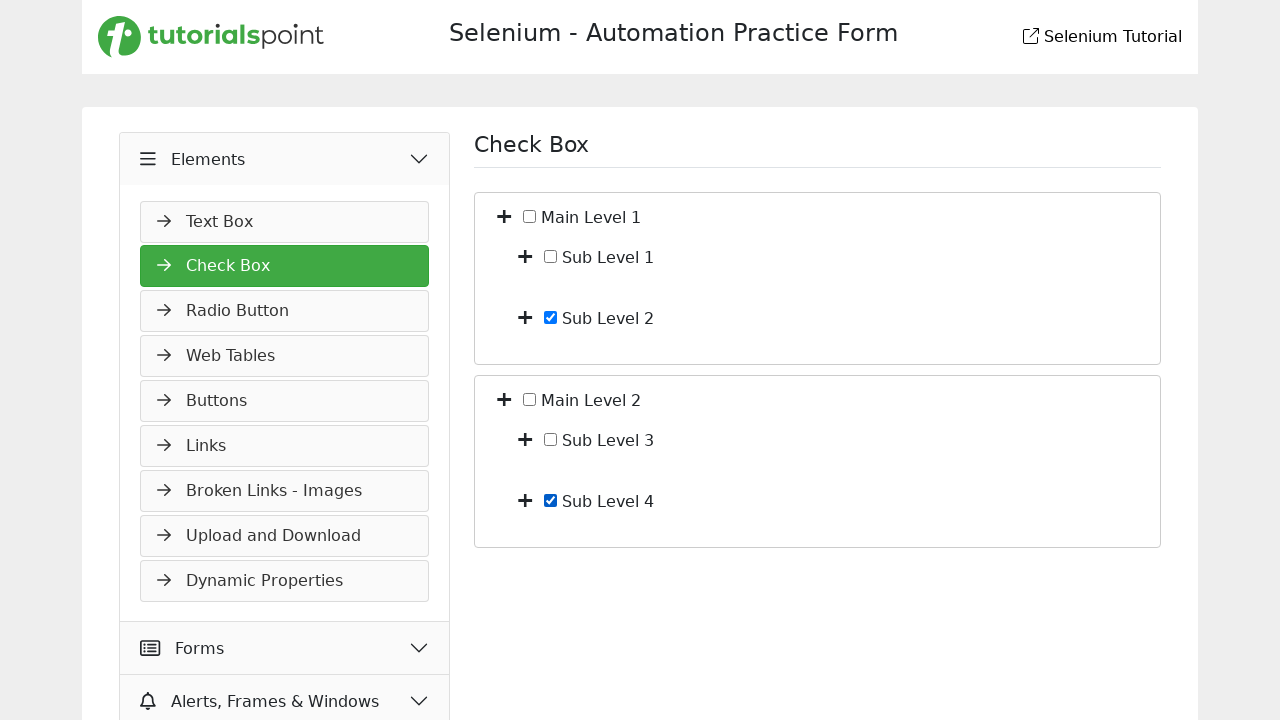

Selected Main level 1 checkbox at (530, 216) on #c_bs_1
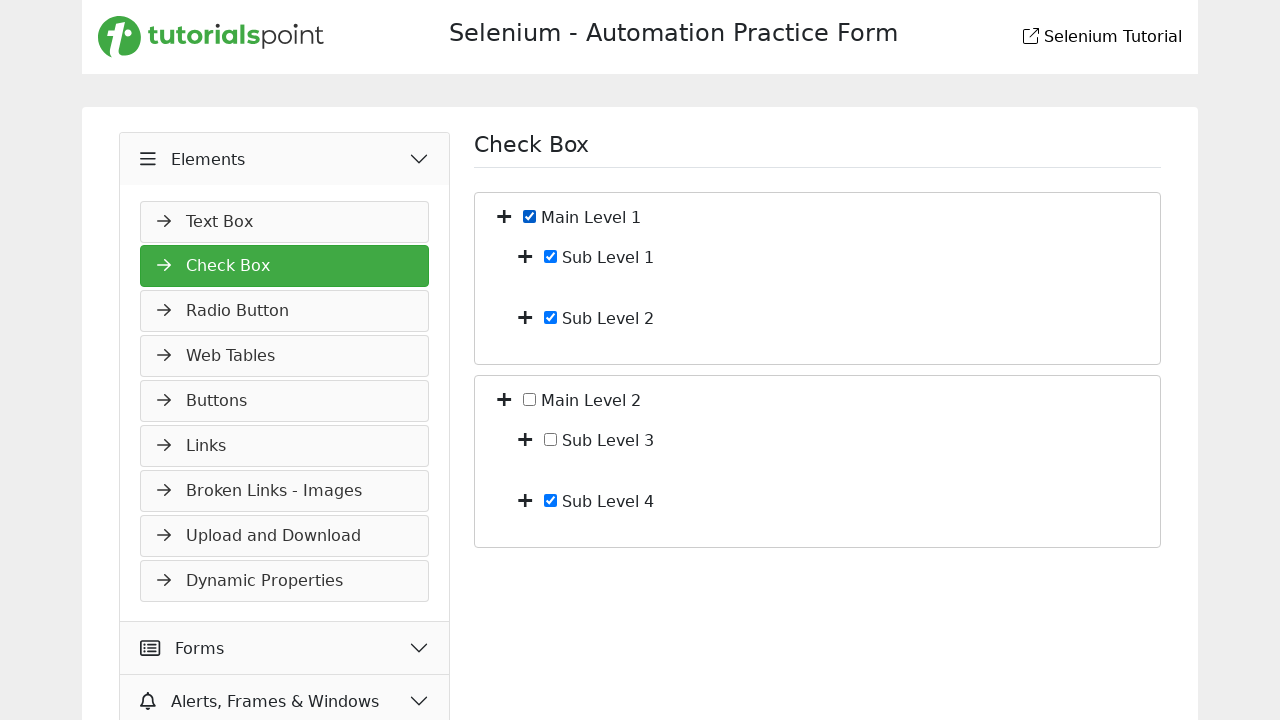

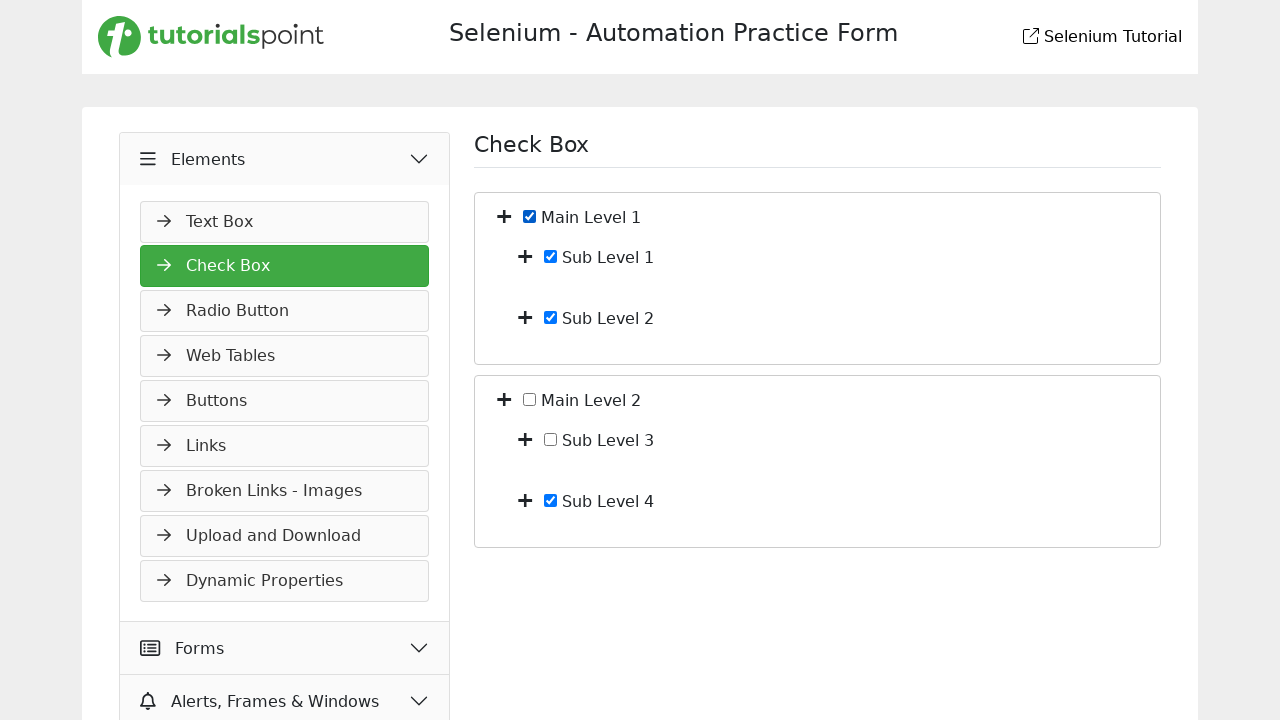